Tests JavaScript alert handling by triggering and interacting with three types of alerts: simple alert, confirm dialog, and prompt dialog

Starting URL: https://the-internet.herokuapp.com/javascript_alerts

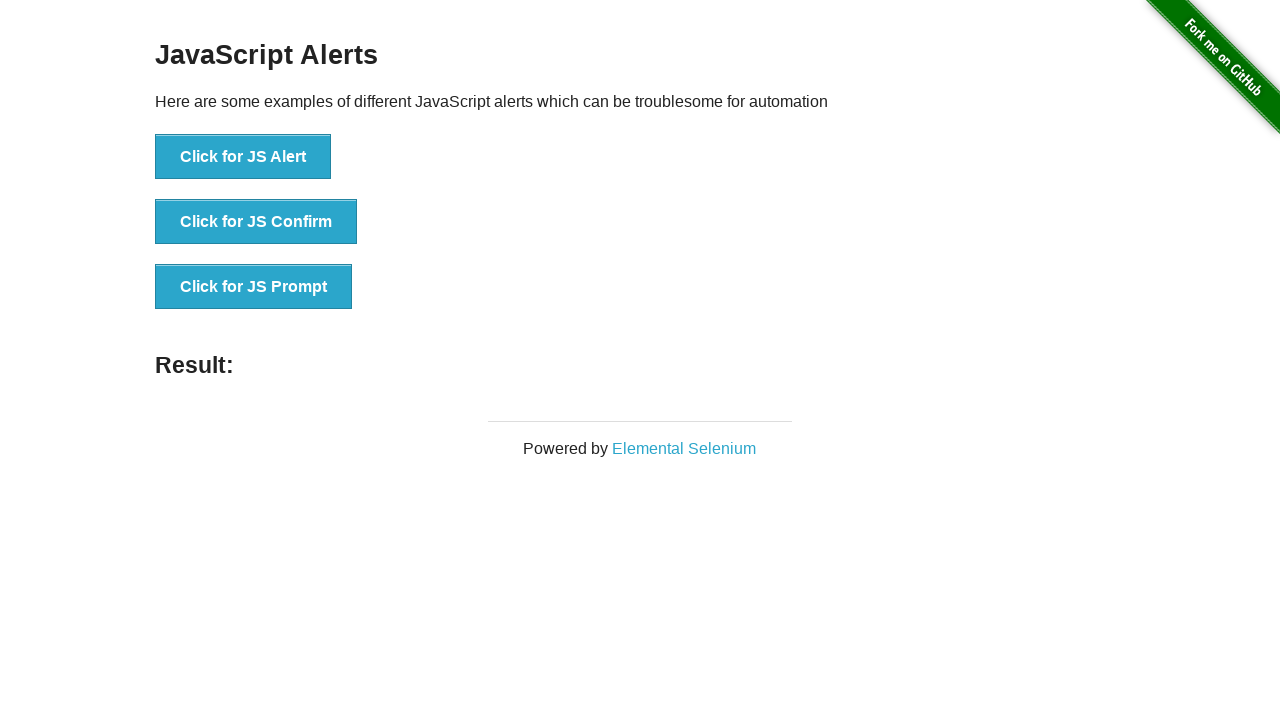

Clicked button to trigger JavaScript alert at (243, 157) on xpath=//button[text()='Click for JS Alert']
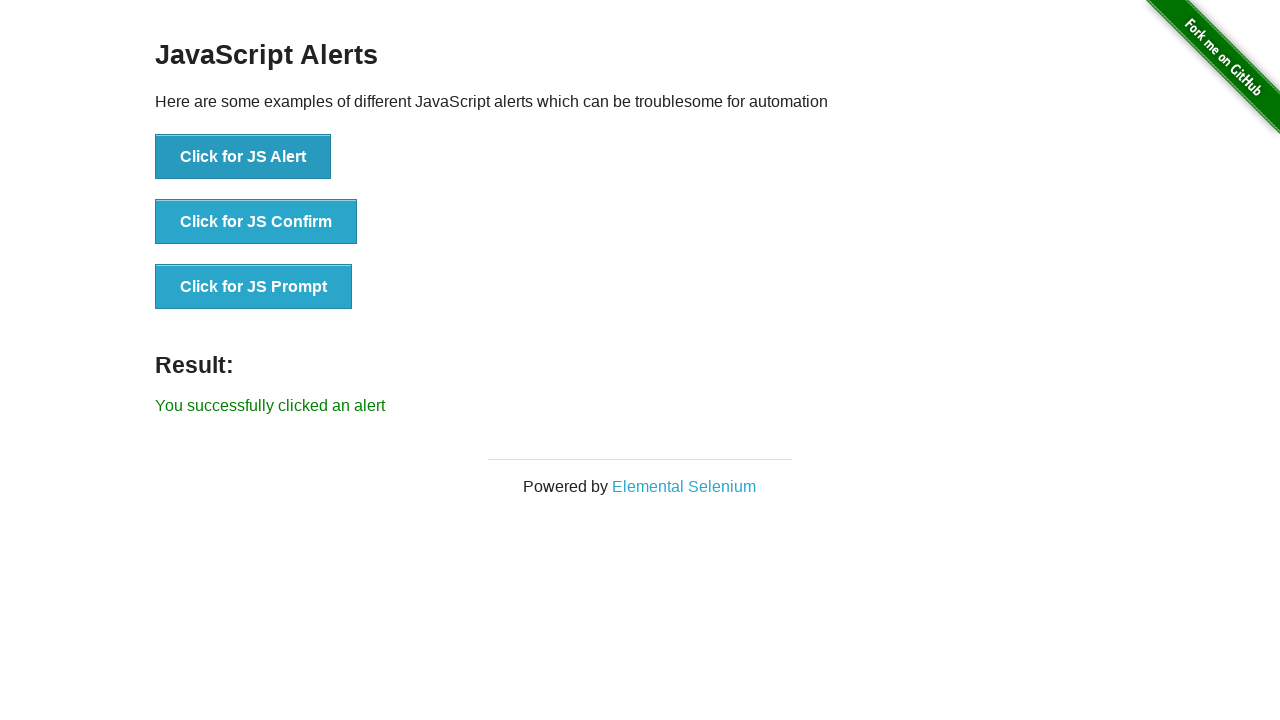

Set up dialog handler to accept alerts
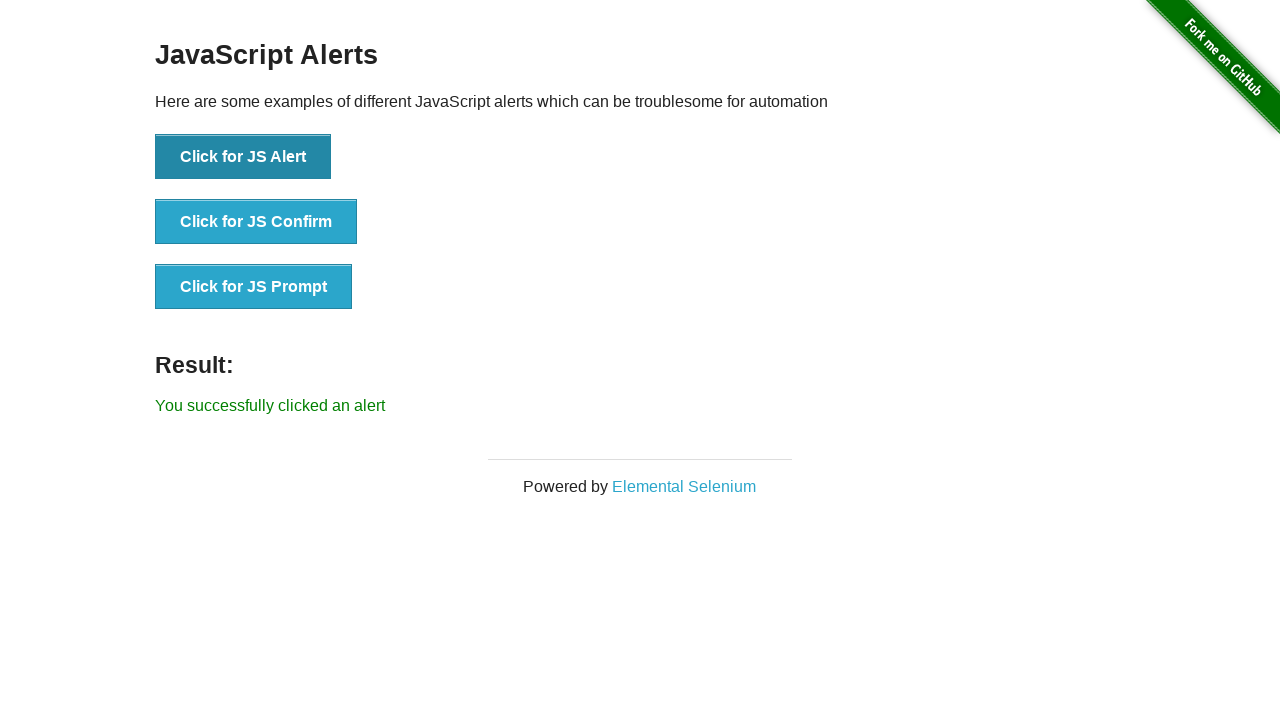

Clicked button to trigger JavaScript confirm dialog at (256, 222) on xpath=//button[text()='Click for JS Confirm']
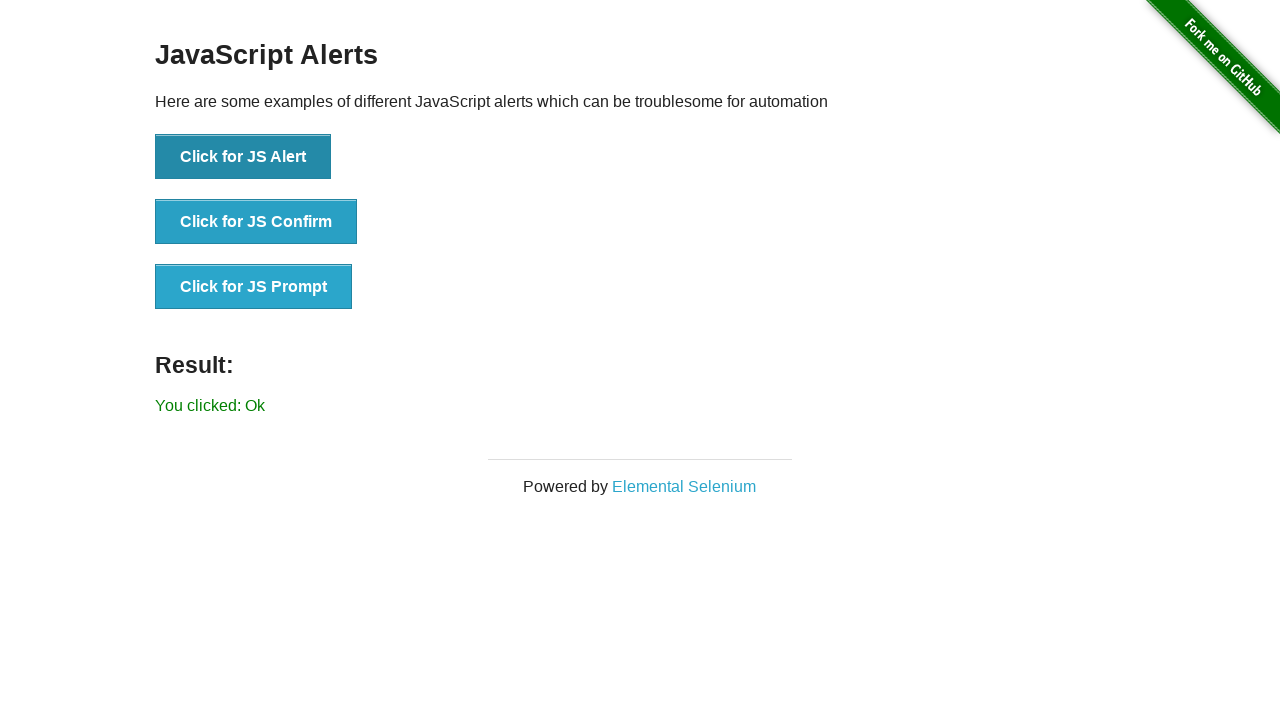

Set up dialog handler to dismiss confirm dialog
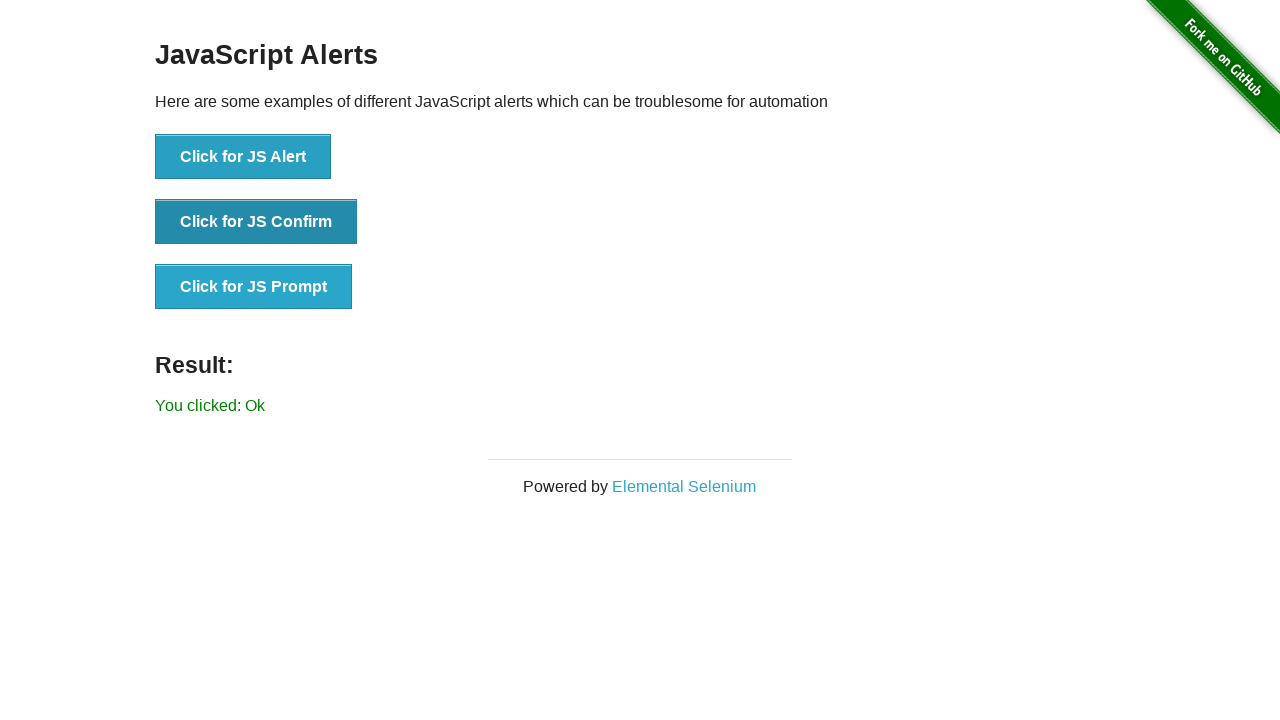

Clicked button to trigger JavaScript prompt dialog at (254, 287) on xpath=//button[text()='Click for JS Prompt']
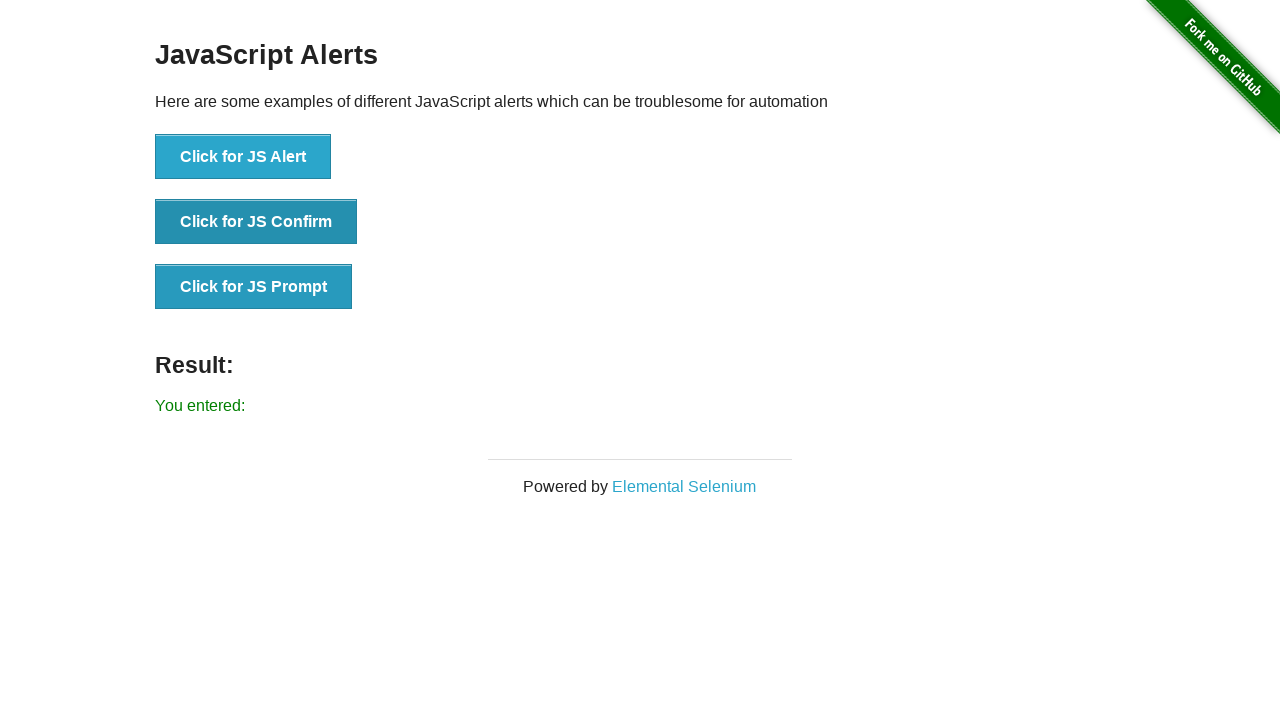

Set up dialog handler to accept prompt with 'Java Programming' text
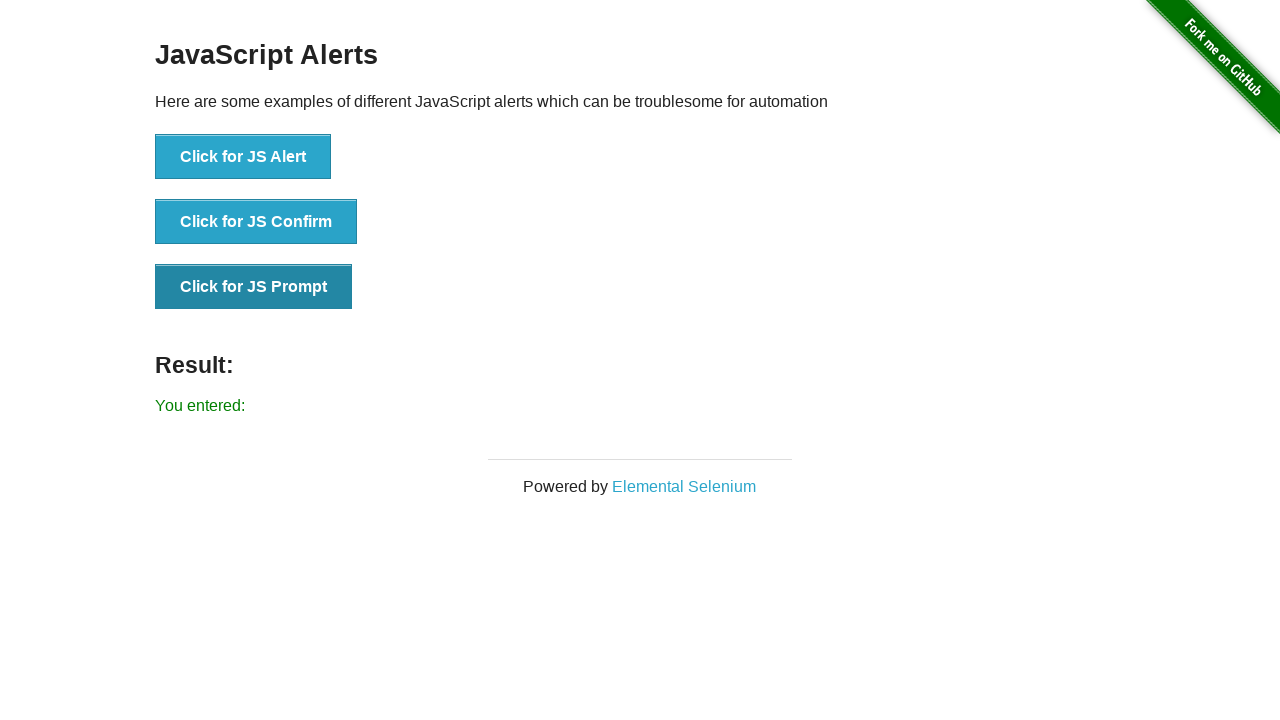

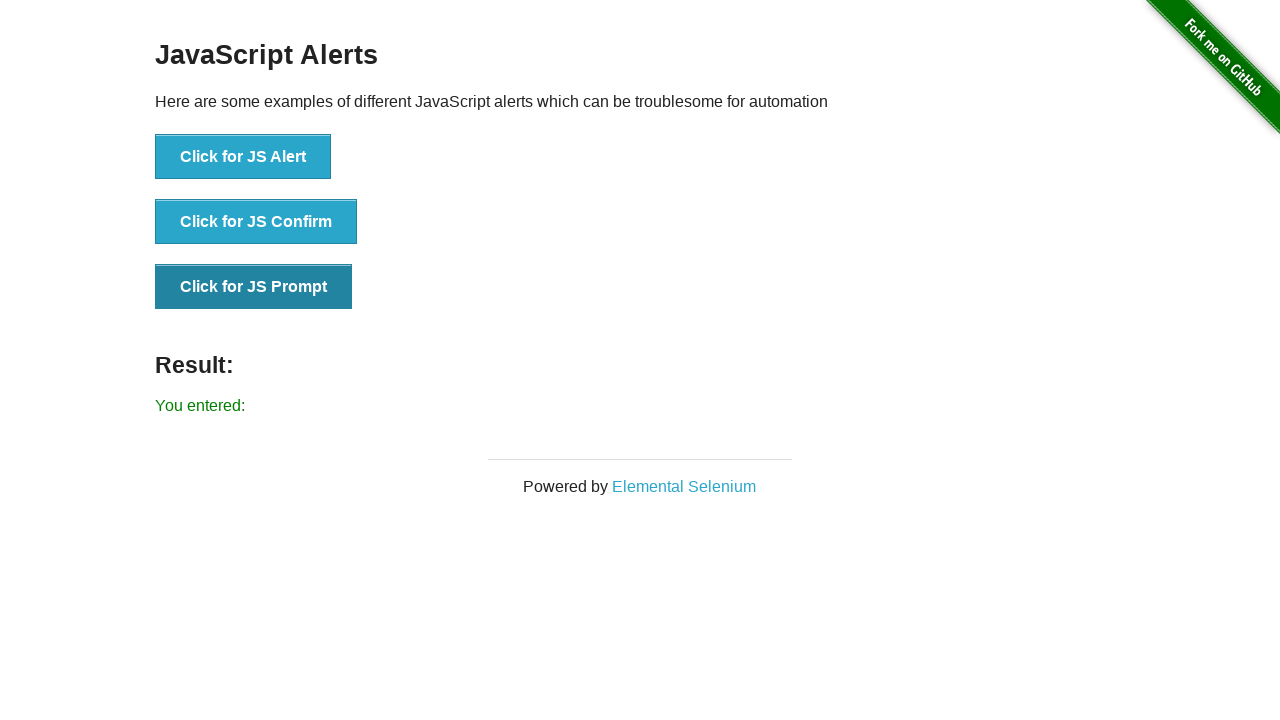